Tests registration form validation by attempting to submit with empty fields

Starting URL: https://www.demoblaze.com/

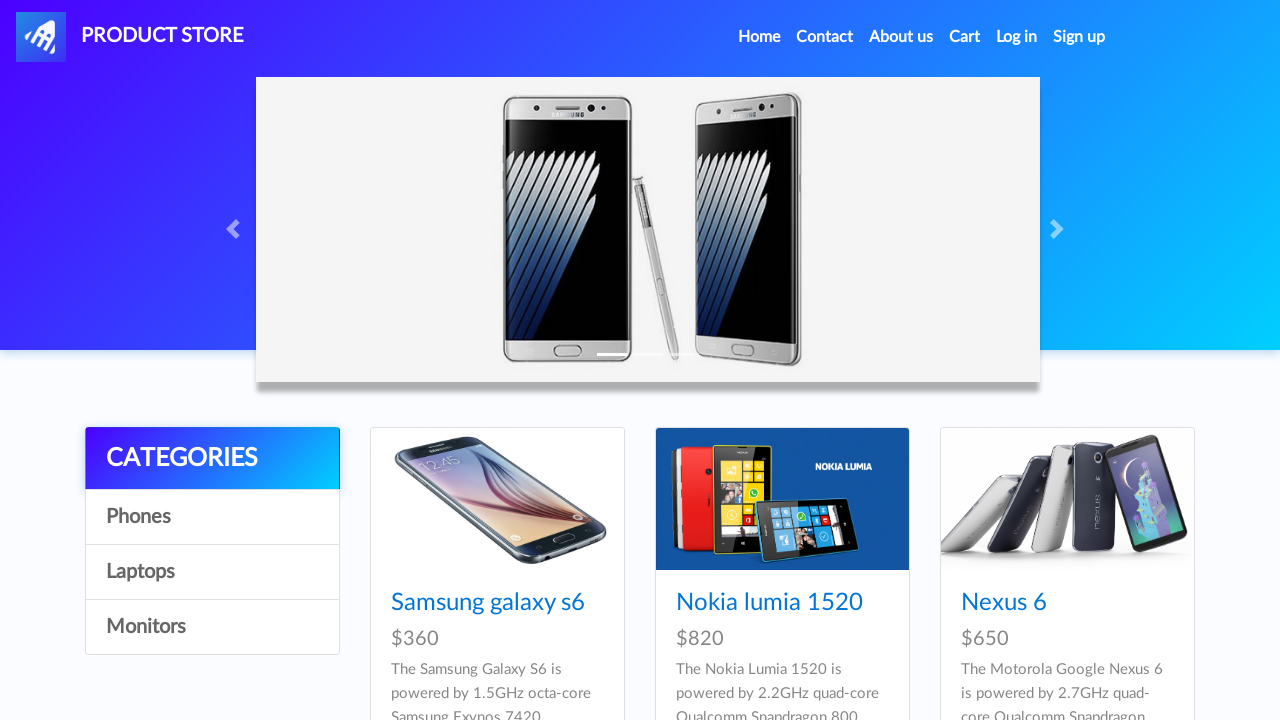

Clicked Sign Up button to open registration modal at (1079, 37) on #signin2
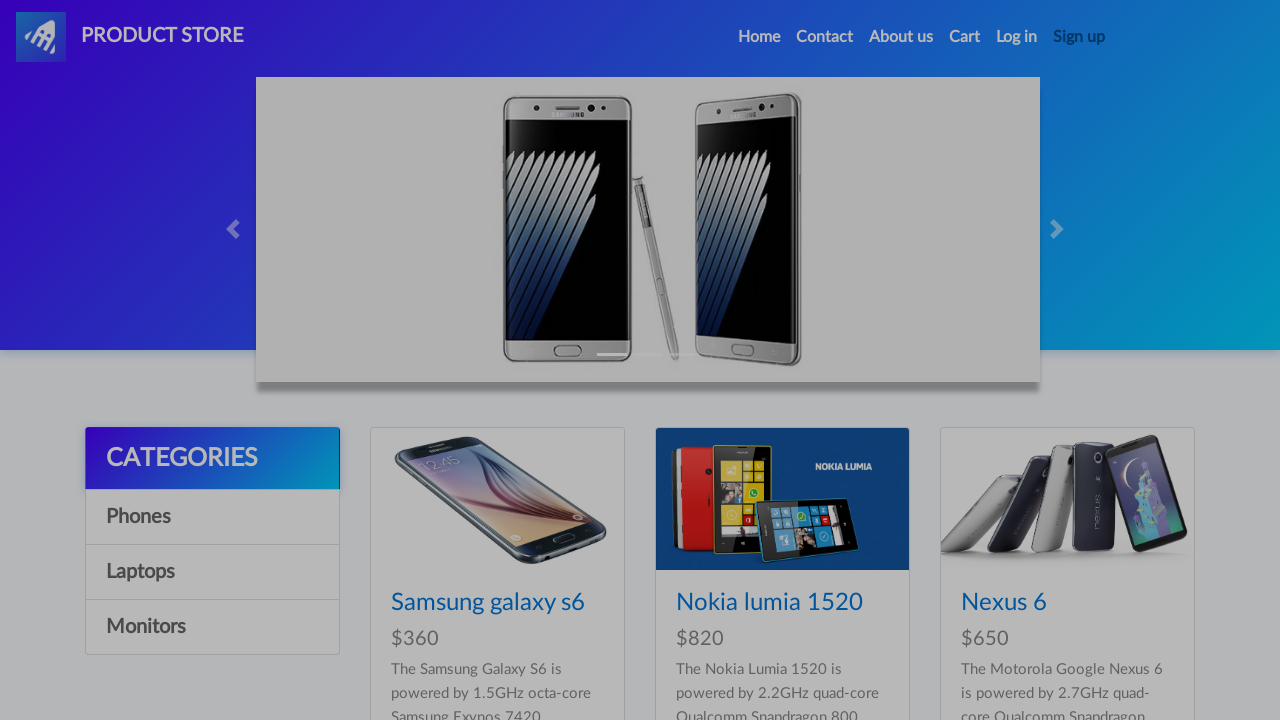

Clicked register button with empty fields at (830, 393) on button[onclick='register()']
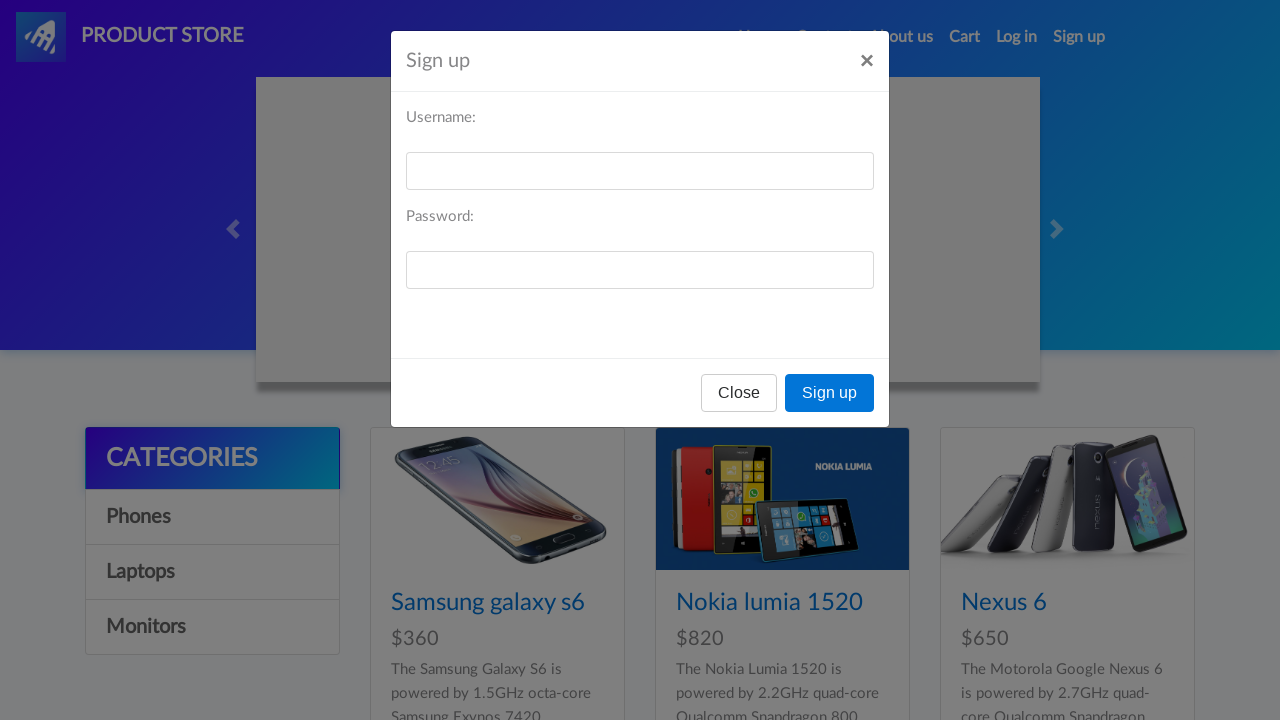

Set up dialog handler for validation message
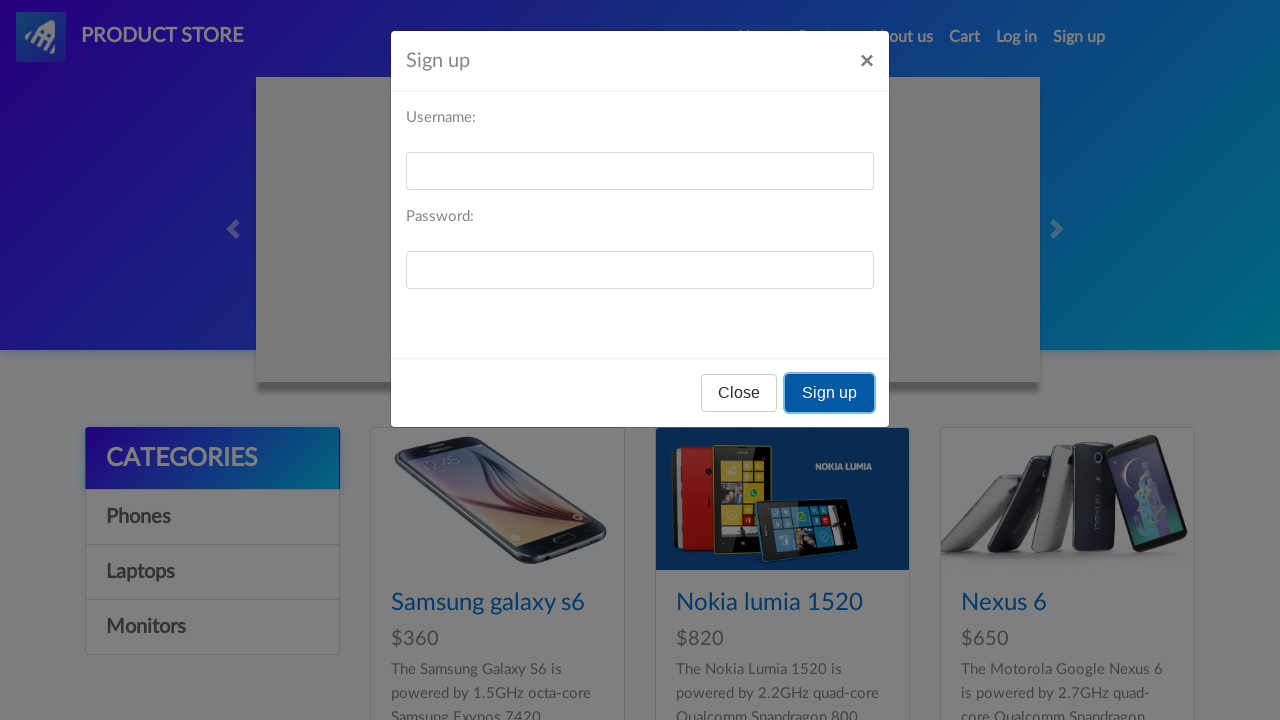

Waited 2 seconds for validation alert to appear and be handled
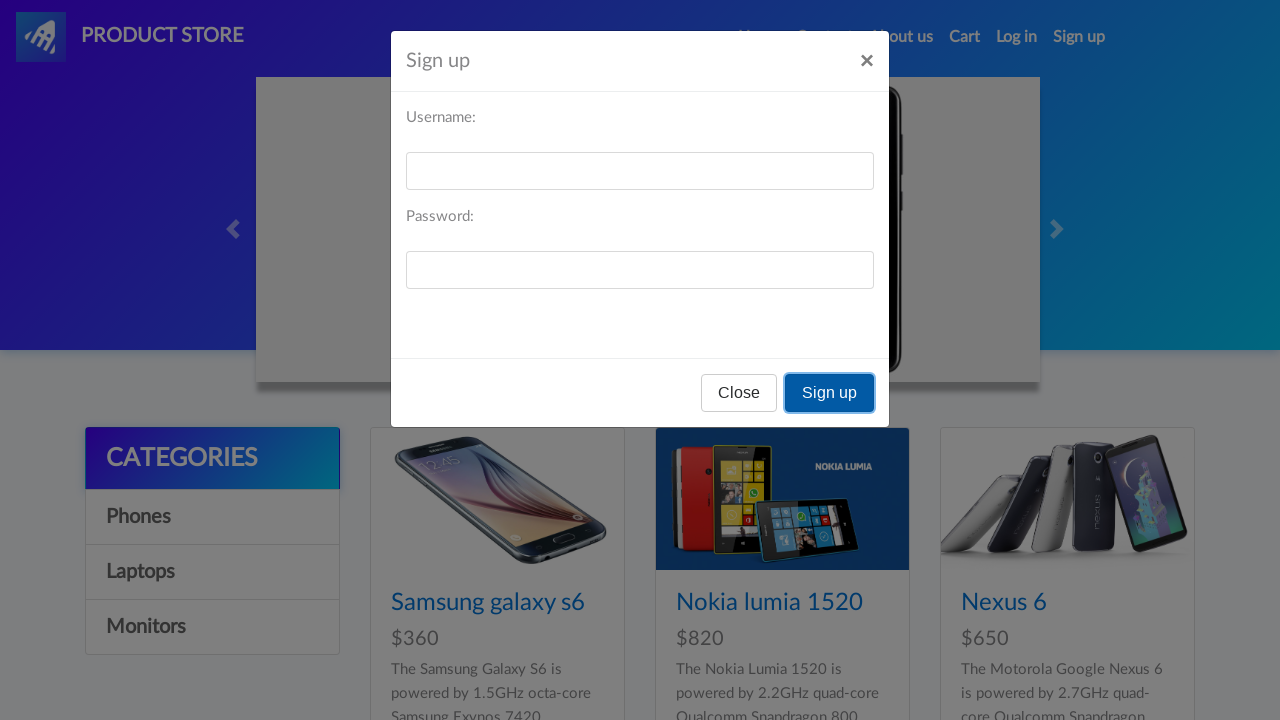

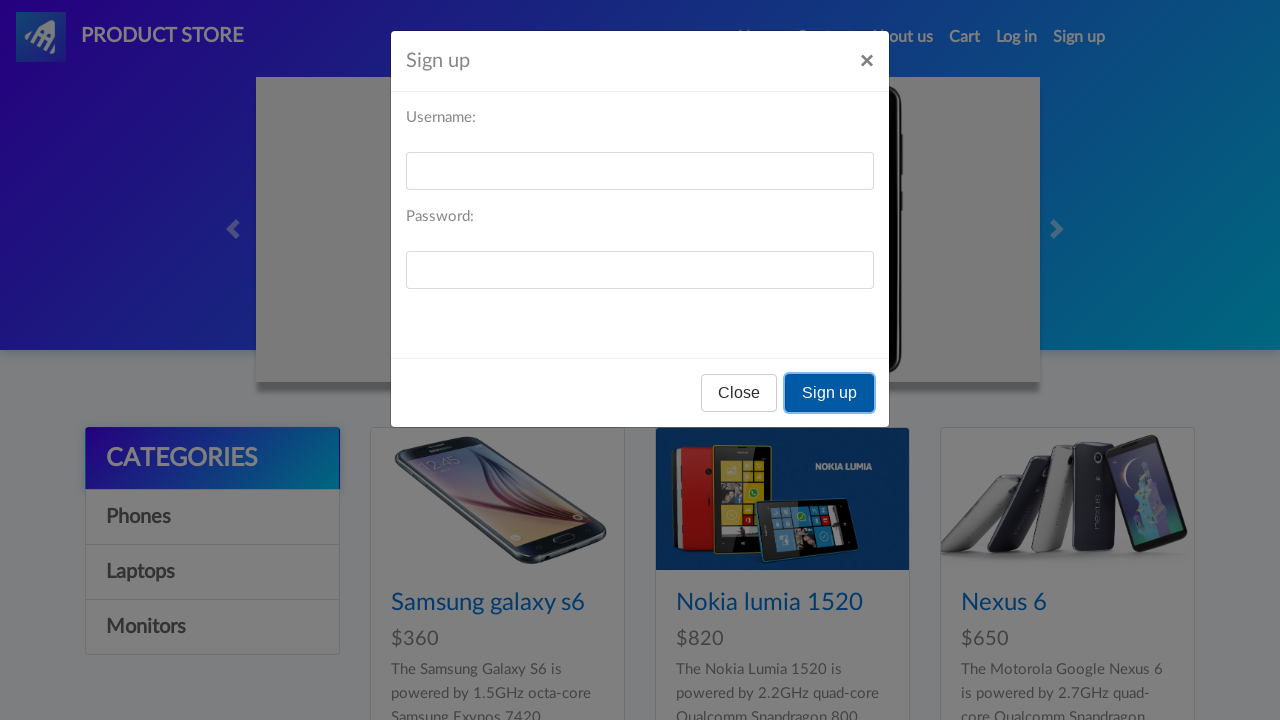